Navigates to a fluent wait demo page to verify it loads successfully

Starting URL: https://automationfc.github.io/fluent-wait/

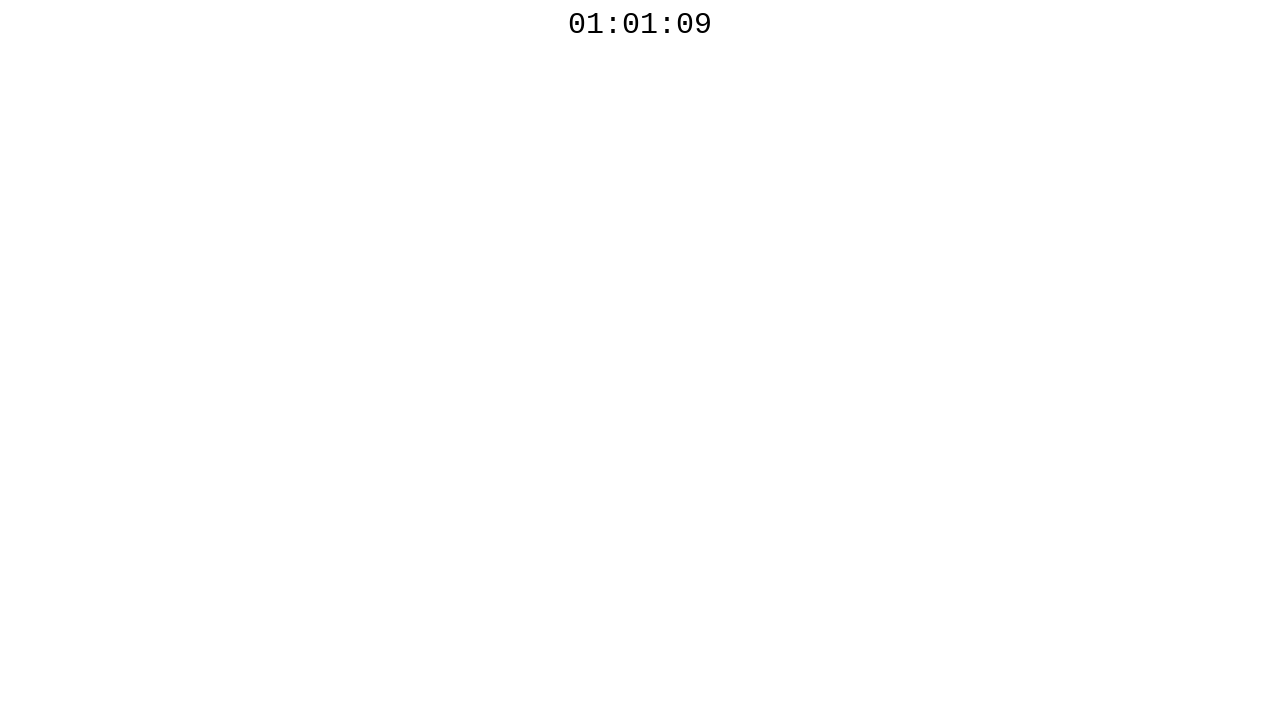

Navigated to fluent wait demo page at https://automationfc.github.io/fluent-wait/
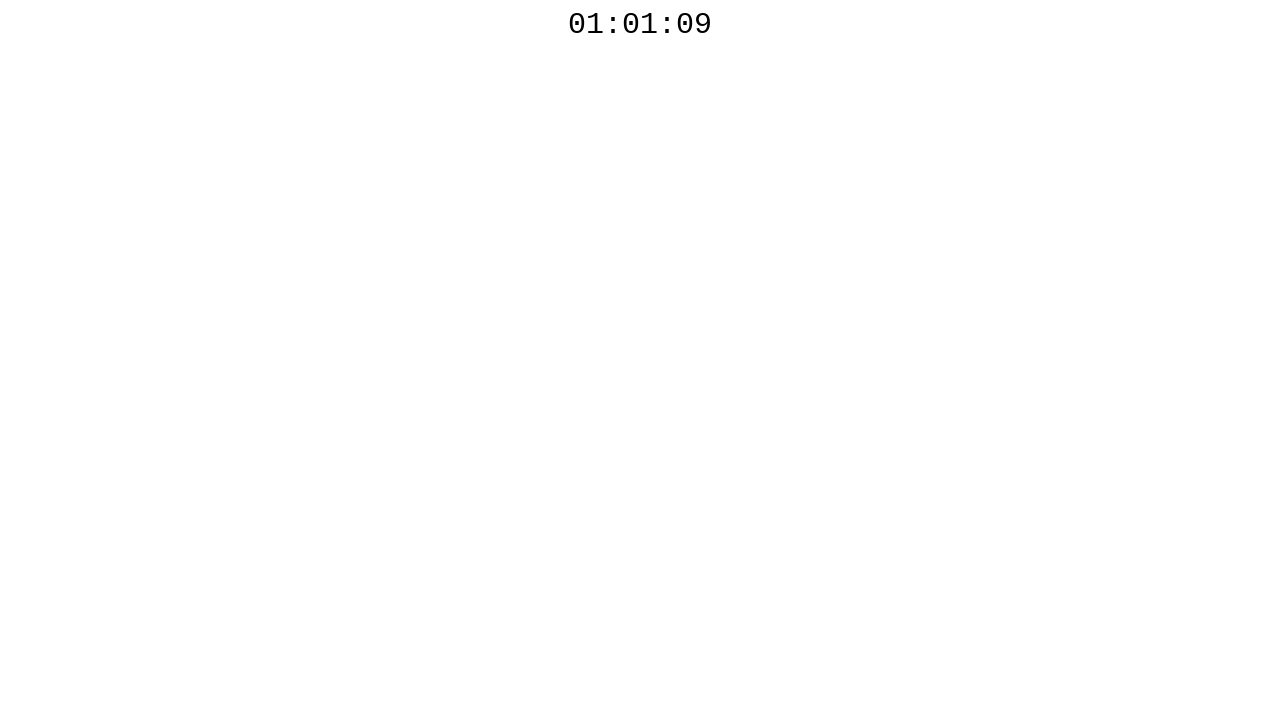

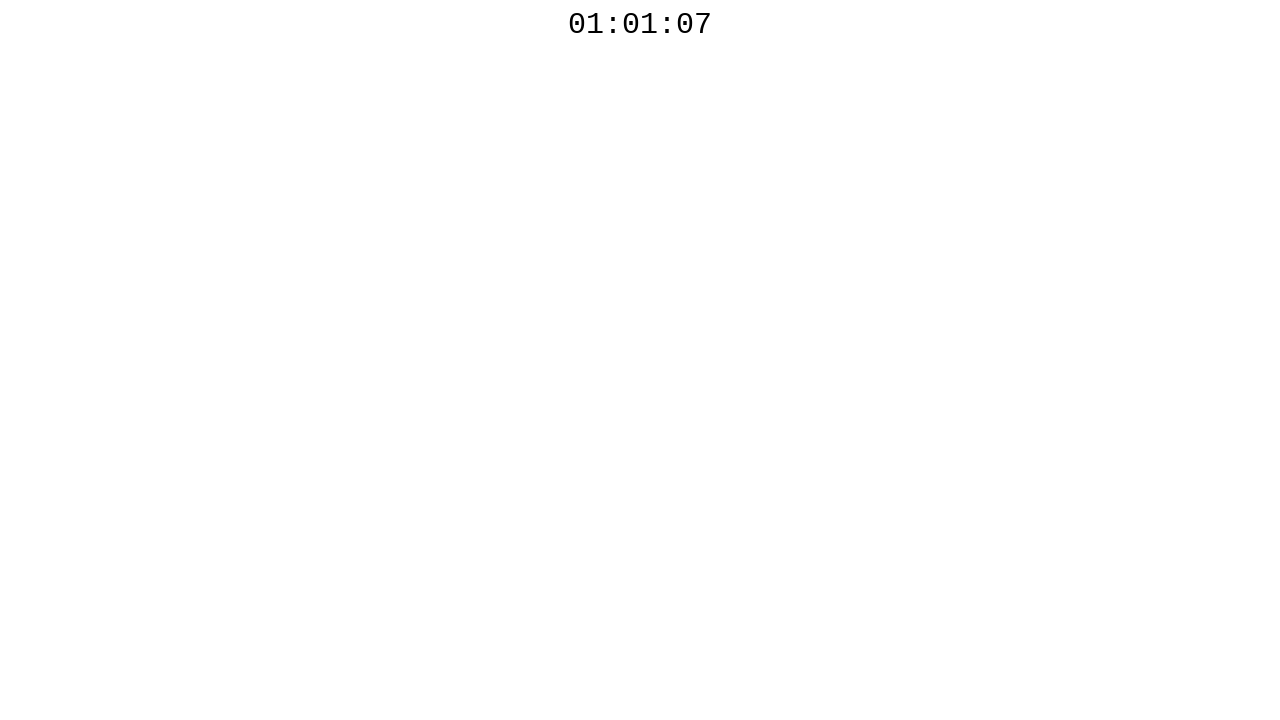